Tests dropdown selection functionality by selecting different options using index, value, and visible text methods

Starting URL: https://demoqa.com/select-menu

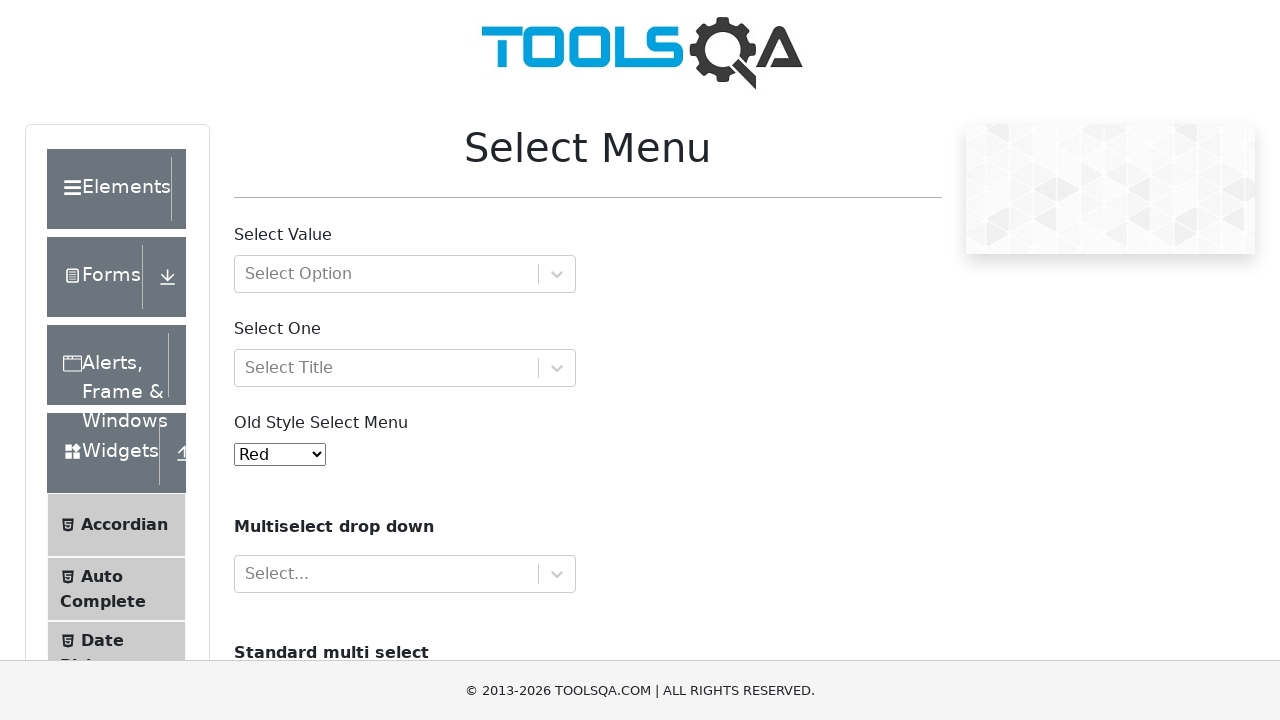

Located dropdown element with id 'oldSelectMenu'
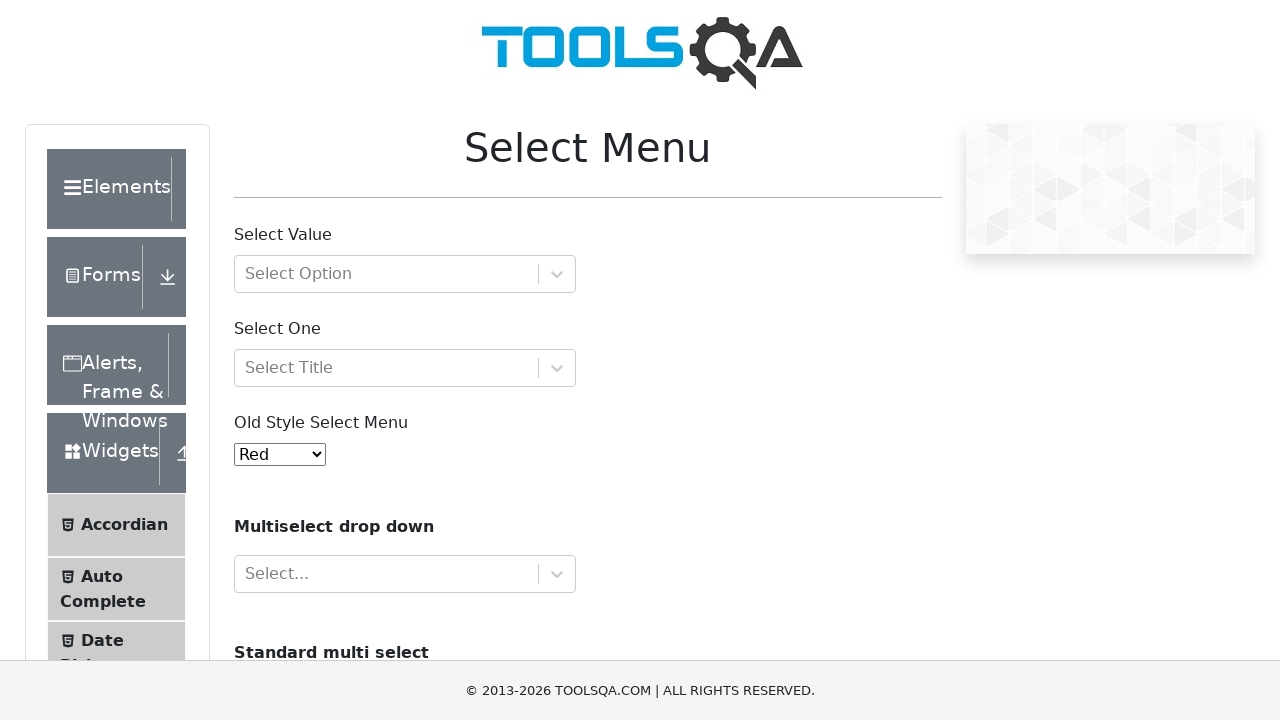

Selected dropdown option by index 10 on #oldSelectMenu
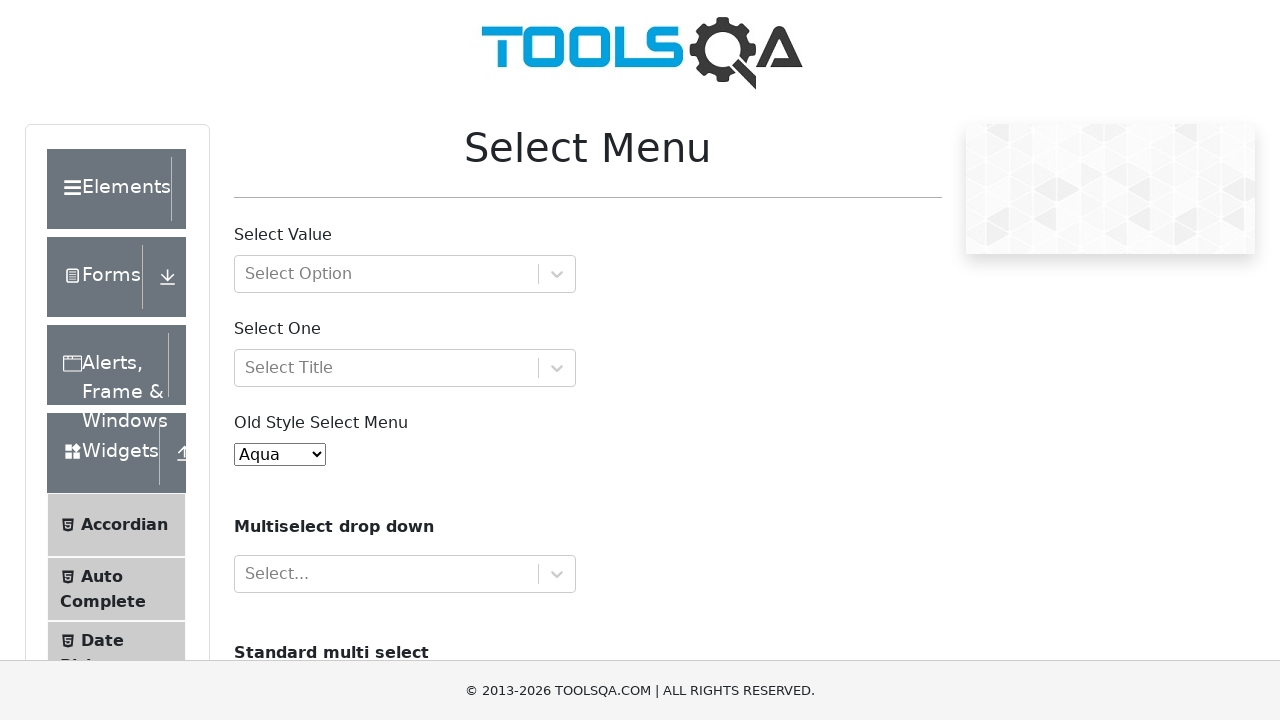

Selected dropdown option by value '4' on #oldSelectMenu
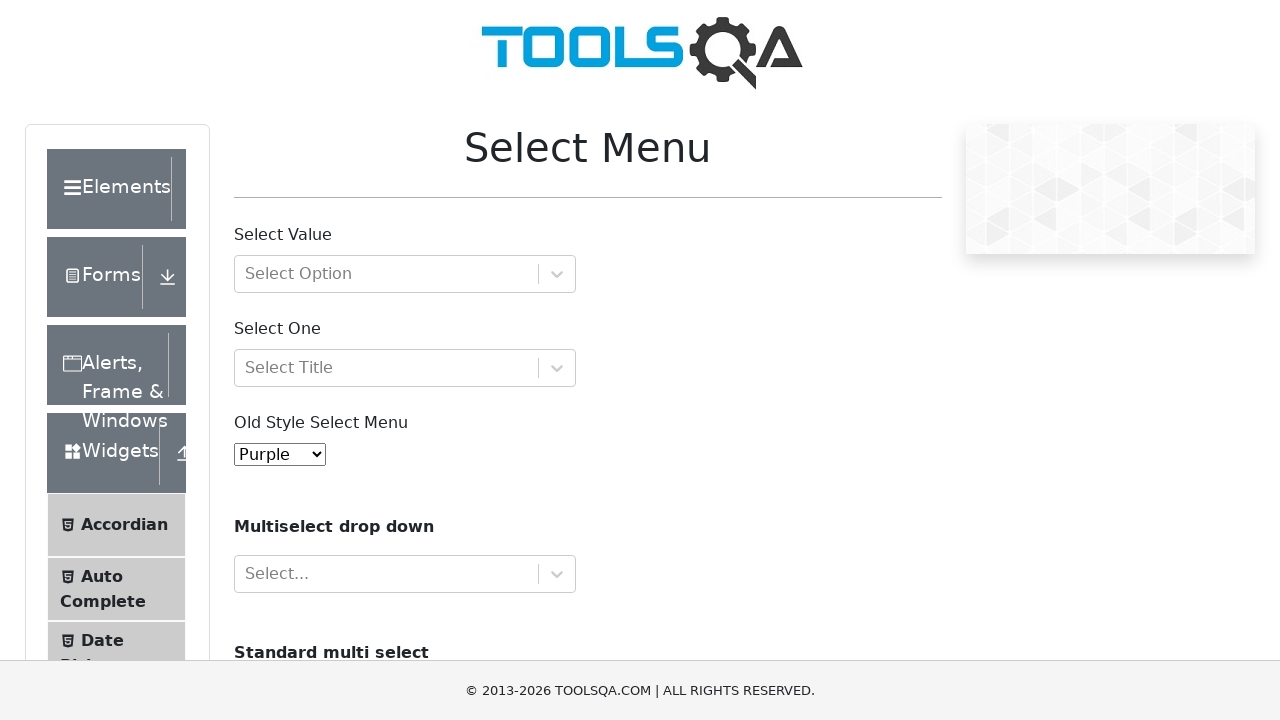

Selected dropdown option by visible text 'Green' on #oldSelectMenu
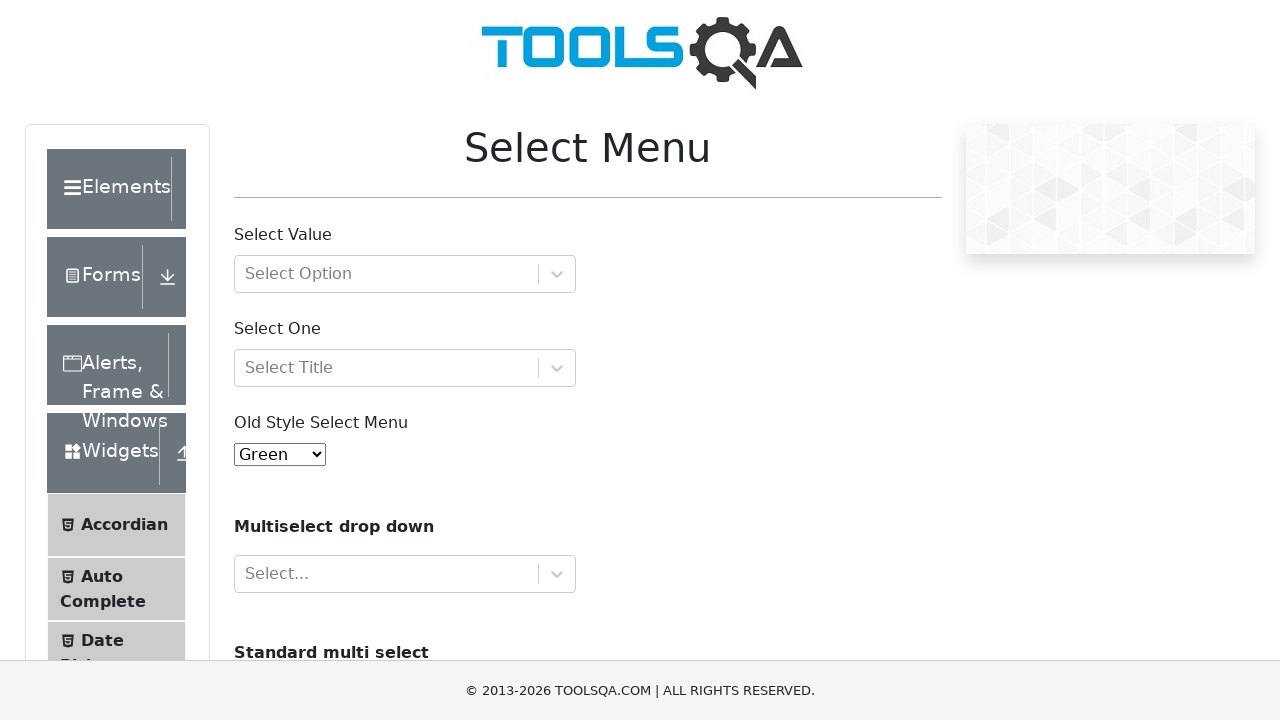

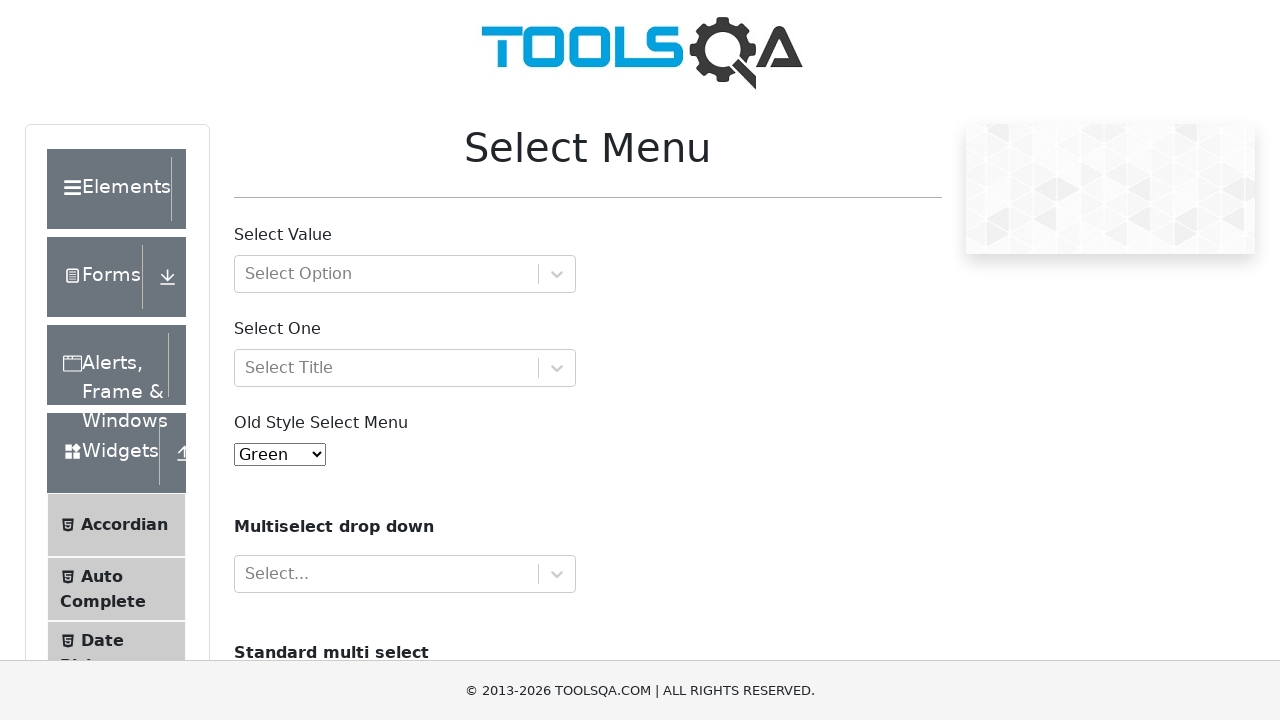